Tests window handling functionality by clicking a link that opens a new window, switching between windows, and returning to the original window

Starting URL: https://the-internet.herokuapp.com/windows

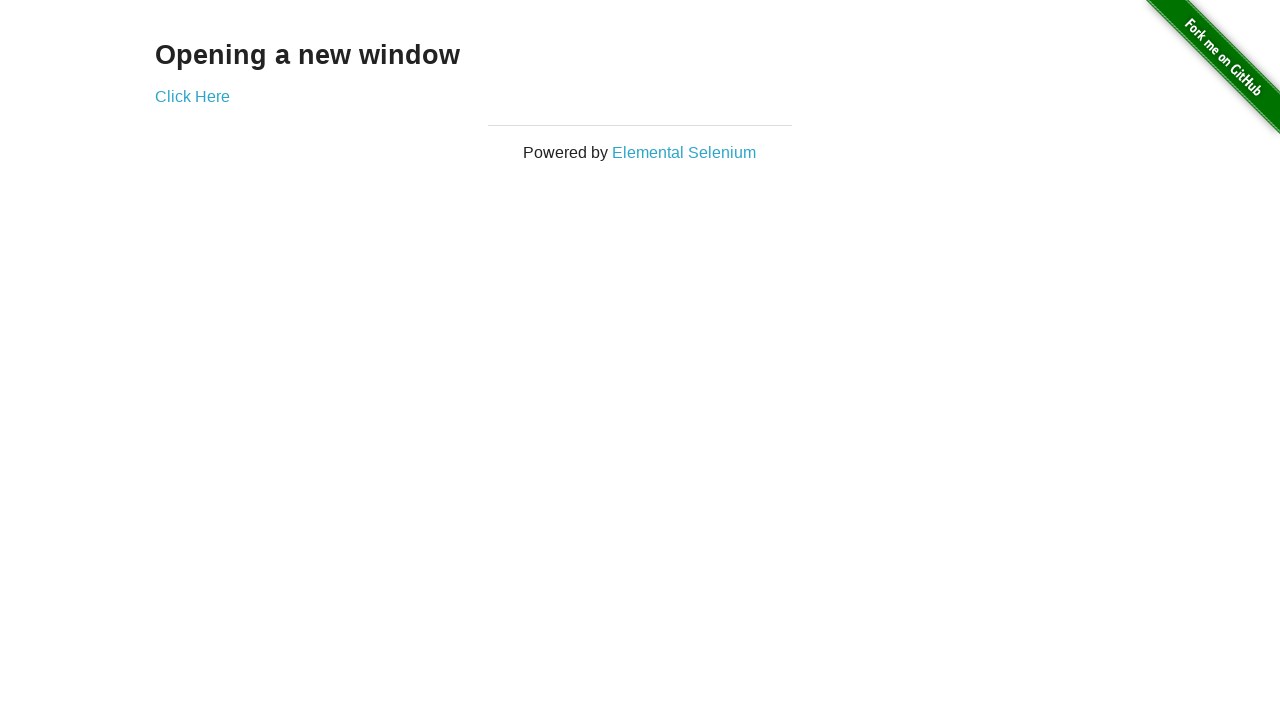

Stored reference to original window
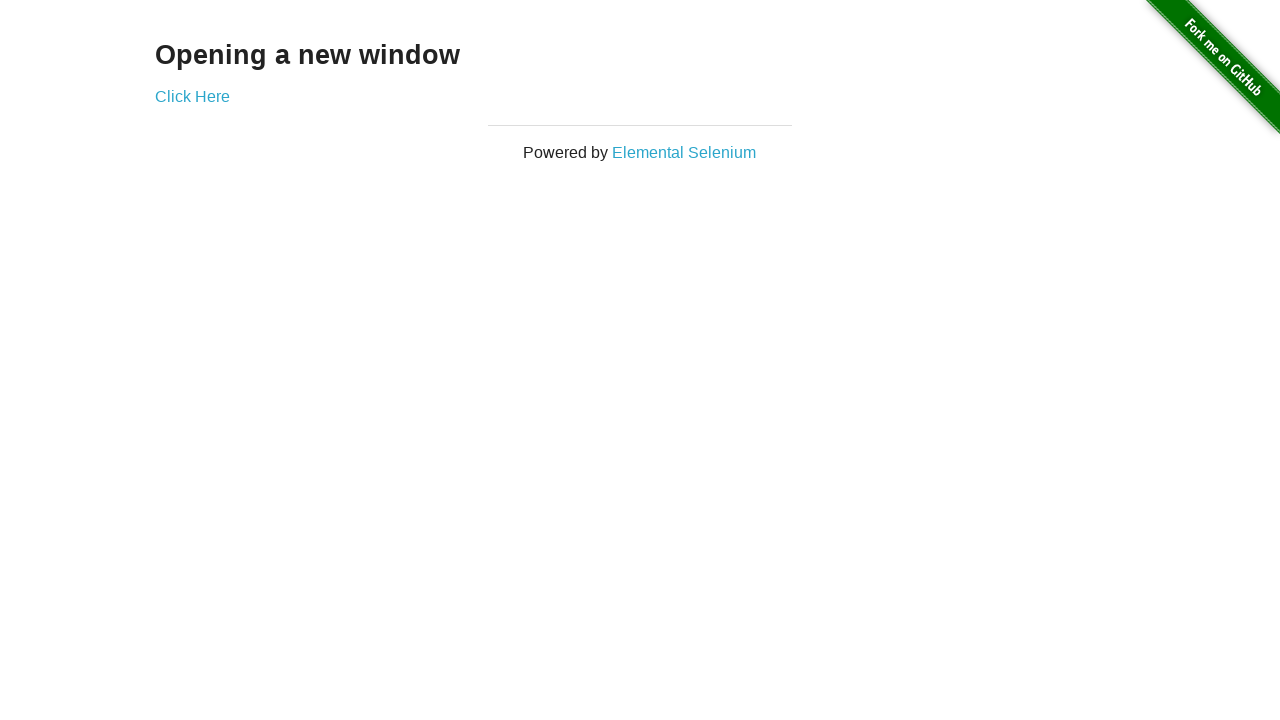

Clicked 'Click Here' link to open new window at (192, 96) on text=Click Here
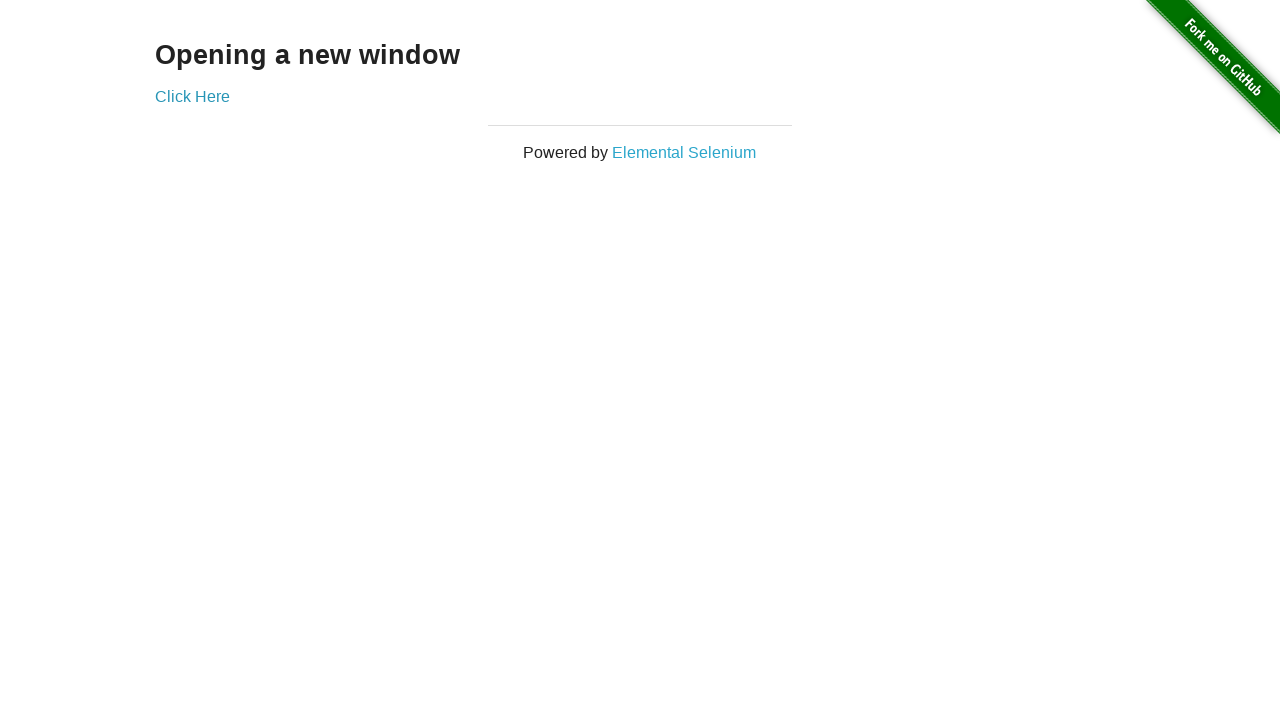

New window/page opened successfully
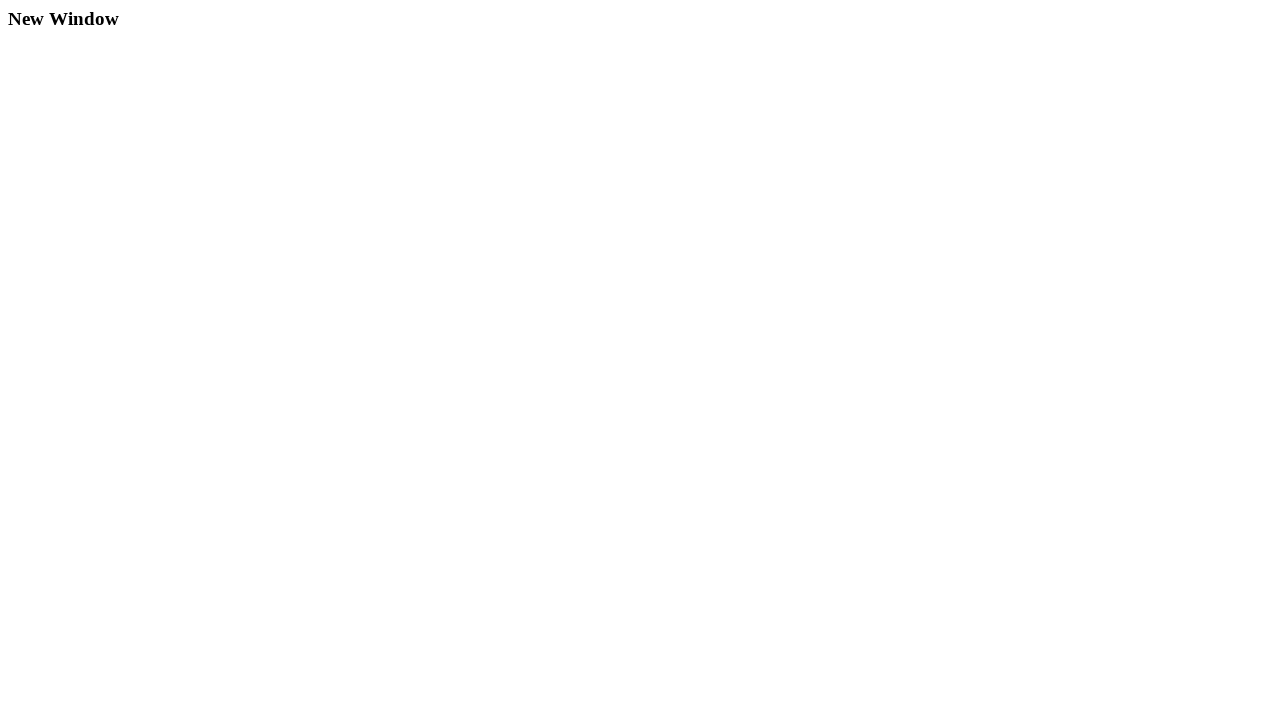

New page finished loading
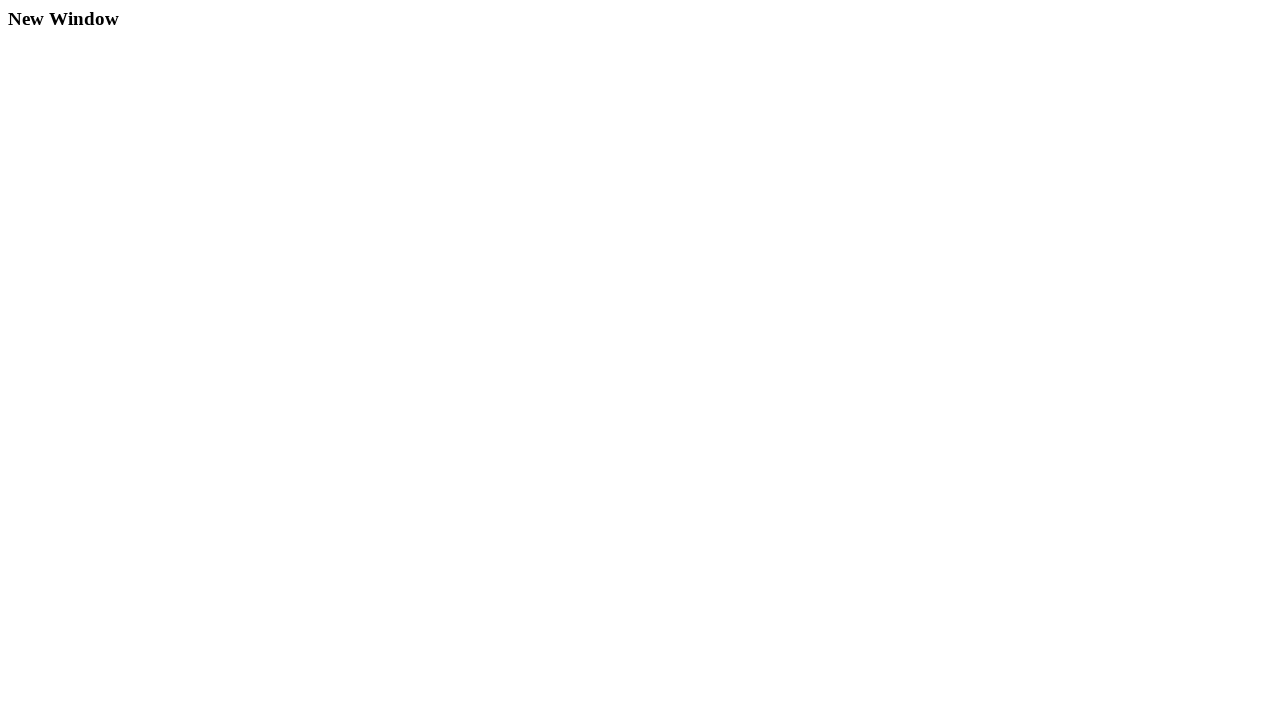

Switched back to original window
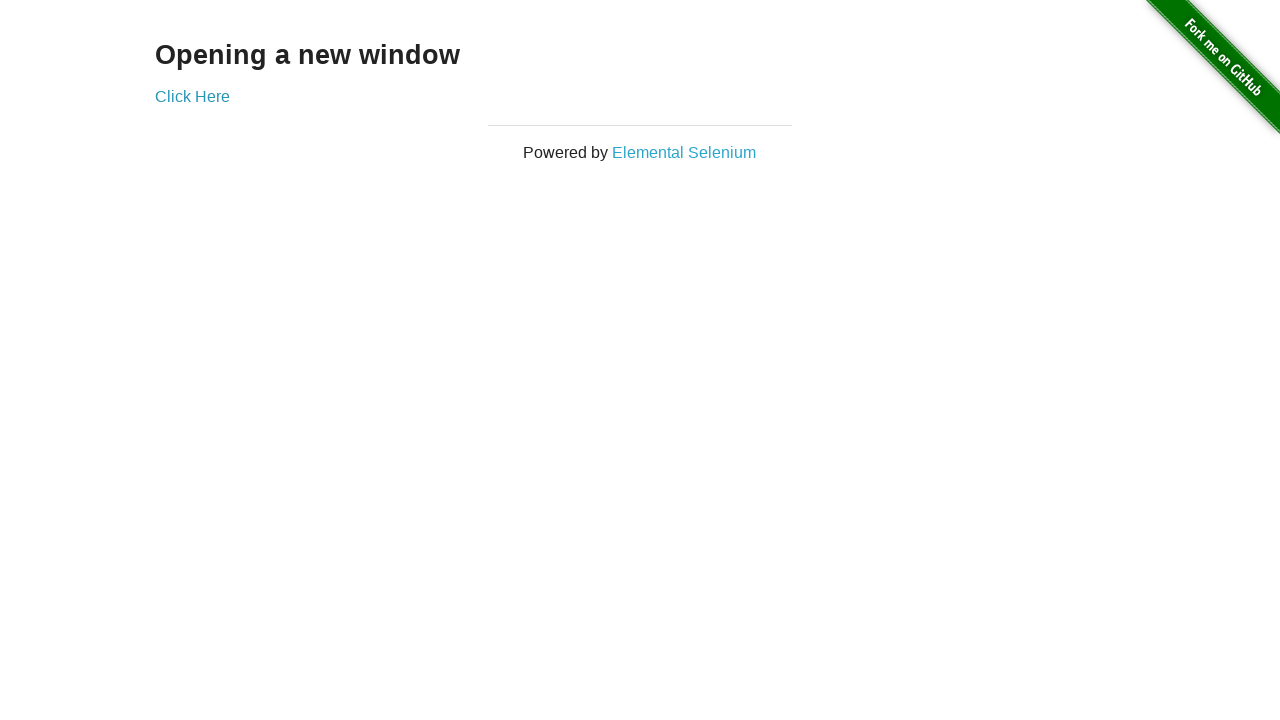

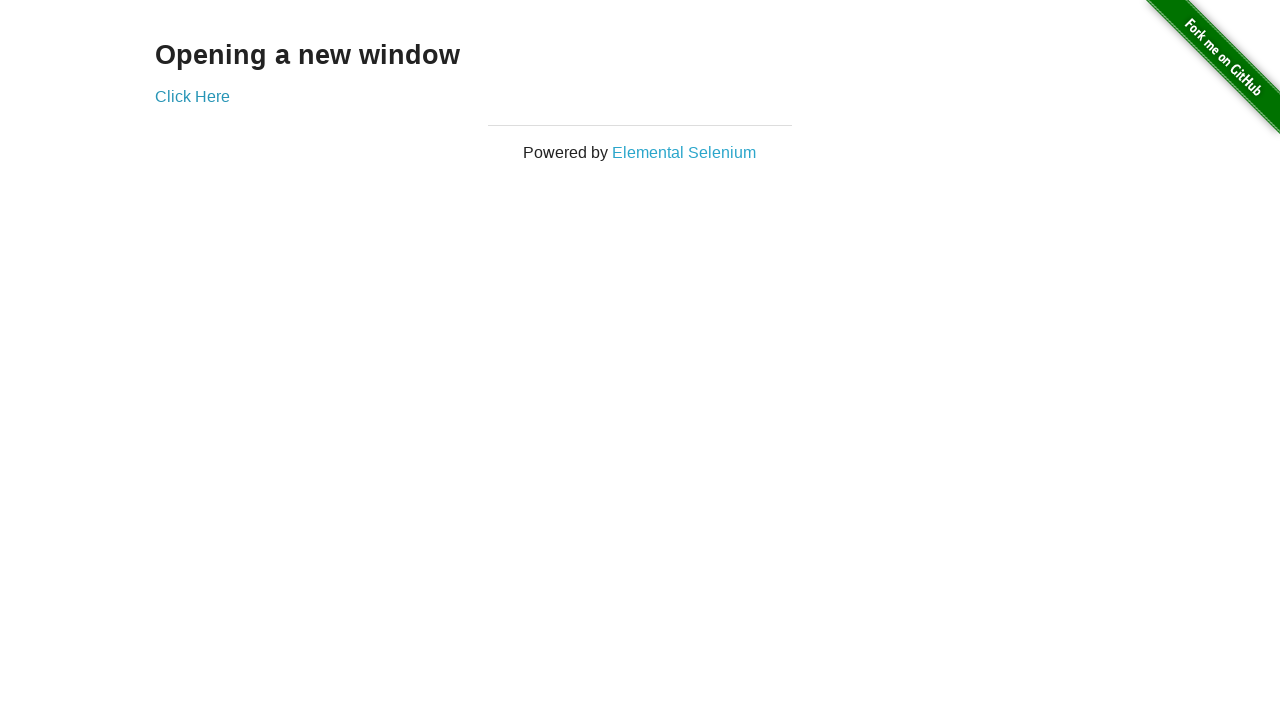